Tests password field input functionality

Starting URL: https://bonigarcia.dev/selenium-webdriver-java/web-form.html

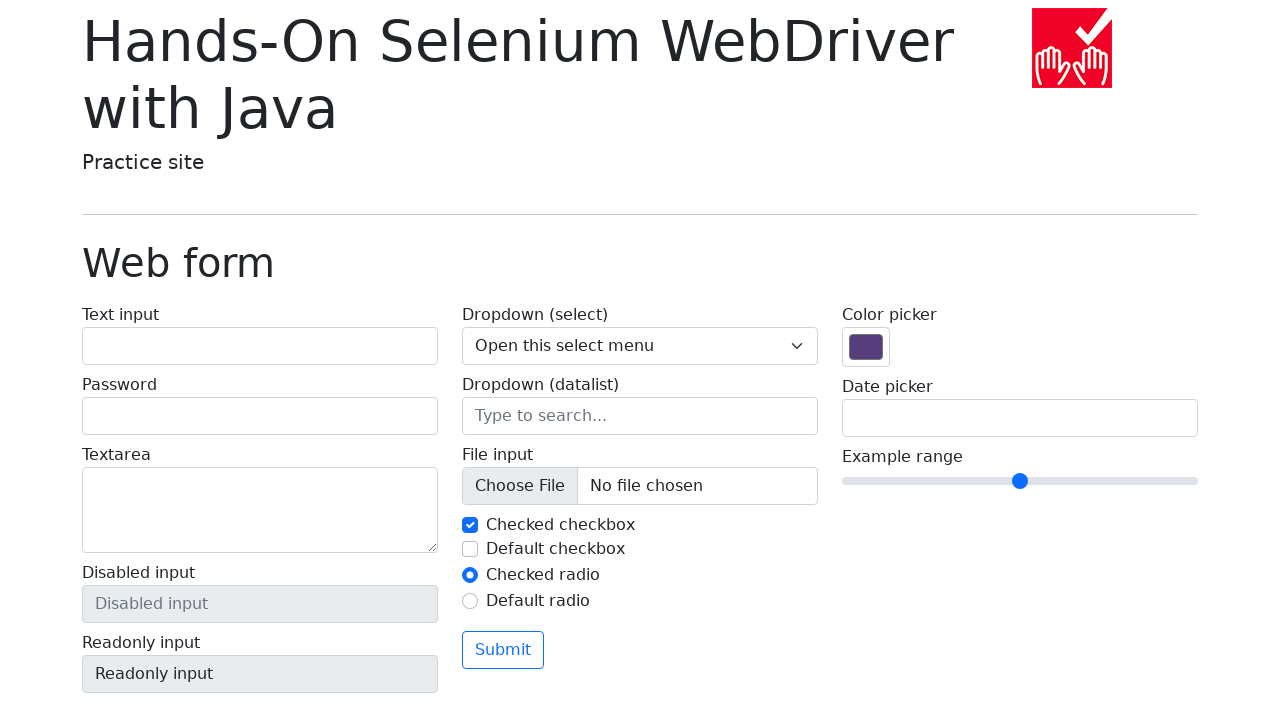

Filled password field with 'SecurePass123' on input[name='my-password']
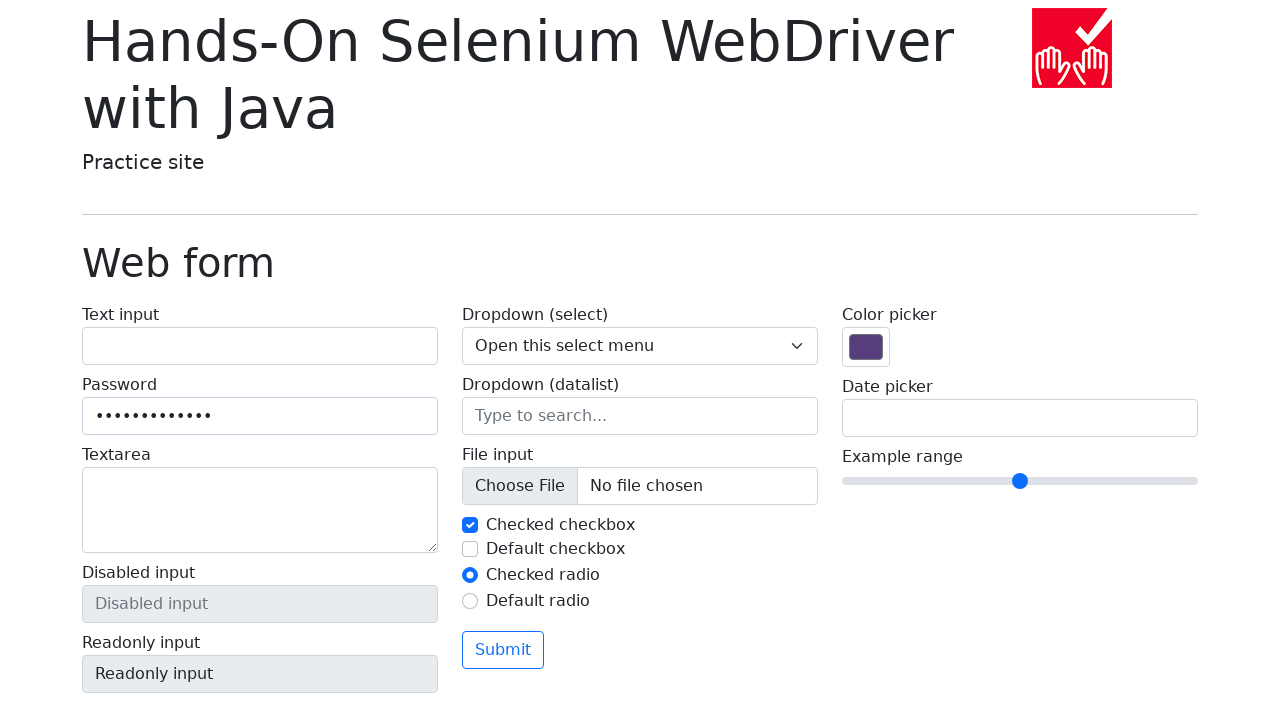

Verified password field contains 'SecurePass123'
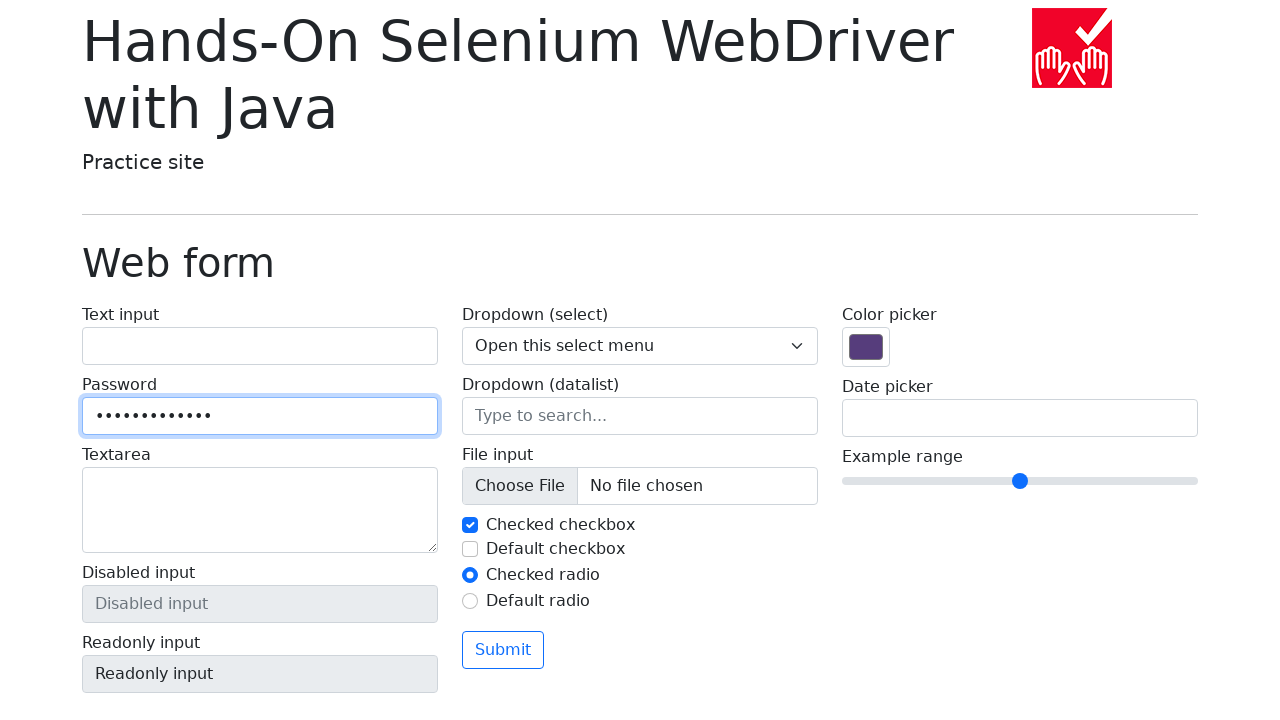

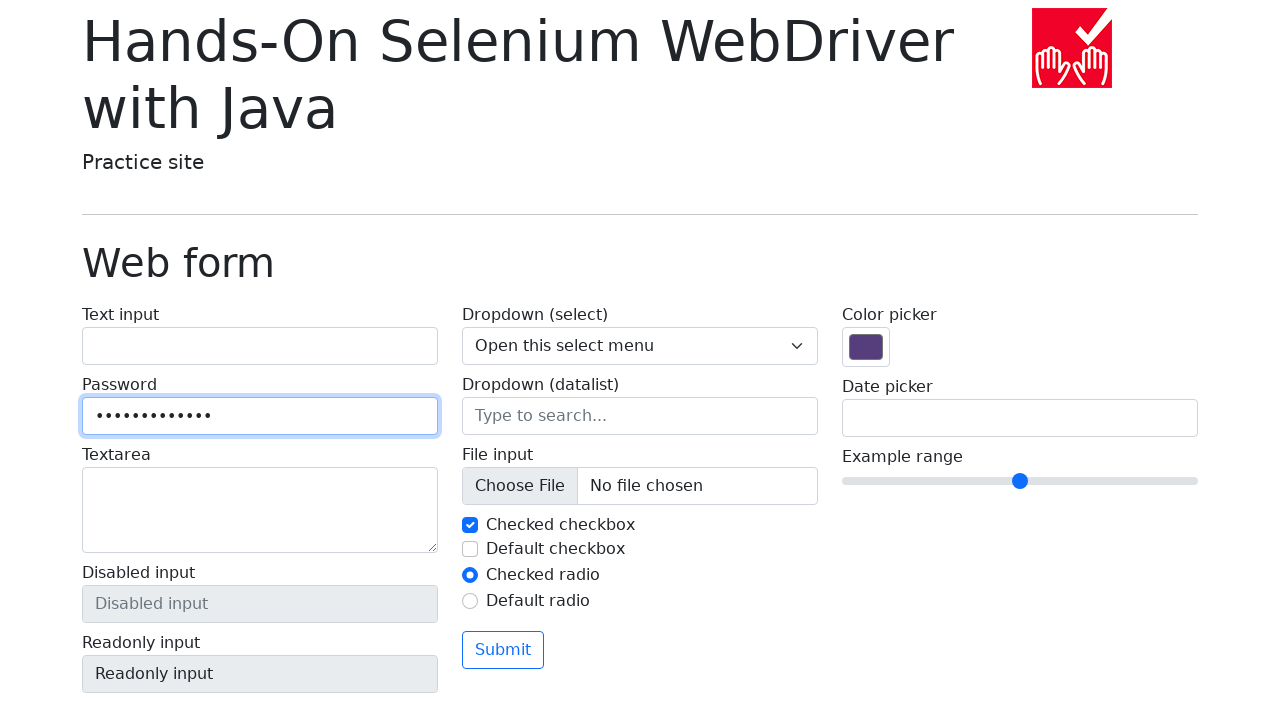